Tests that the complete all checkbox updates state when individual items are completed or cleared

Starting URL: https://demo.playwright.dev/todomvc

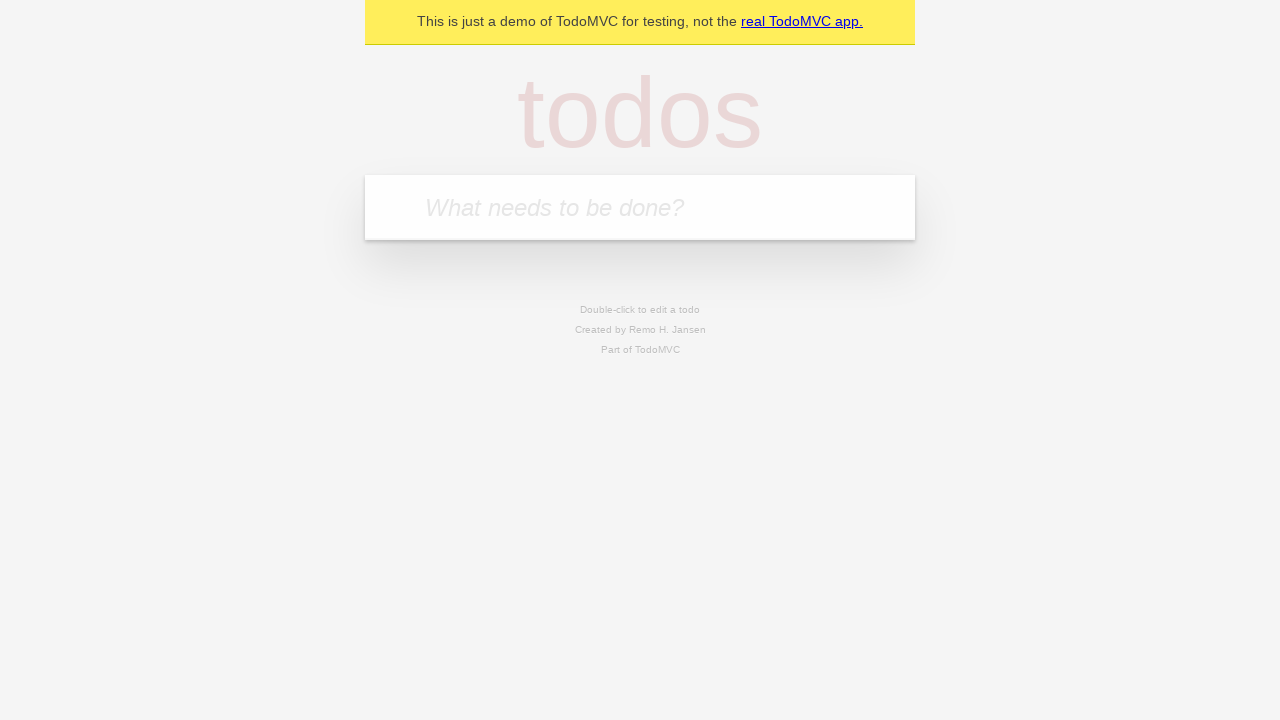

Filled todo input with 'buy some cheese' on internal:attr=[placeholder="What needs to be done?"i]
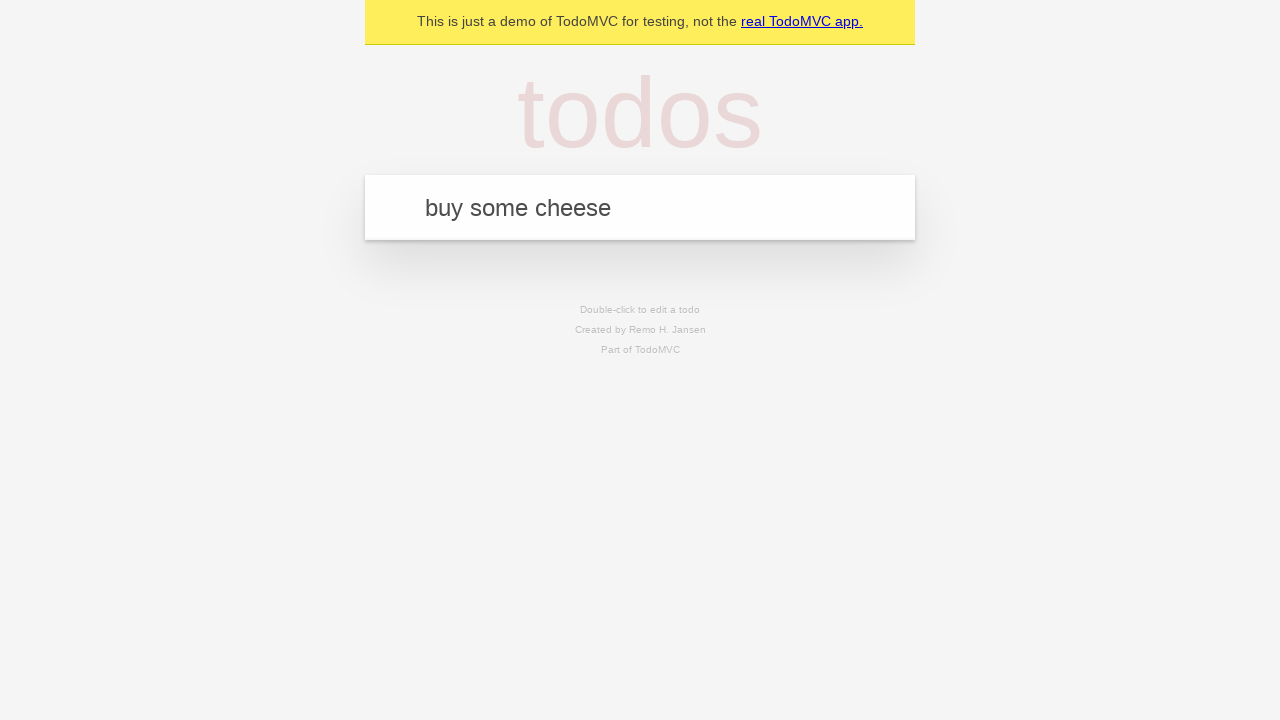

Pressed Enter to add 'buy some cheese' to the list on internal:attr=[placeholder="What needs to be done?"i]
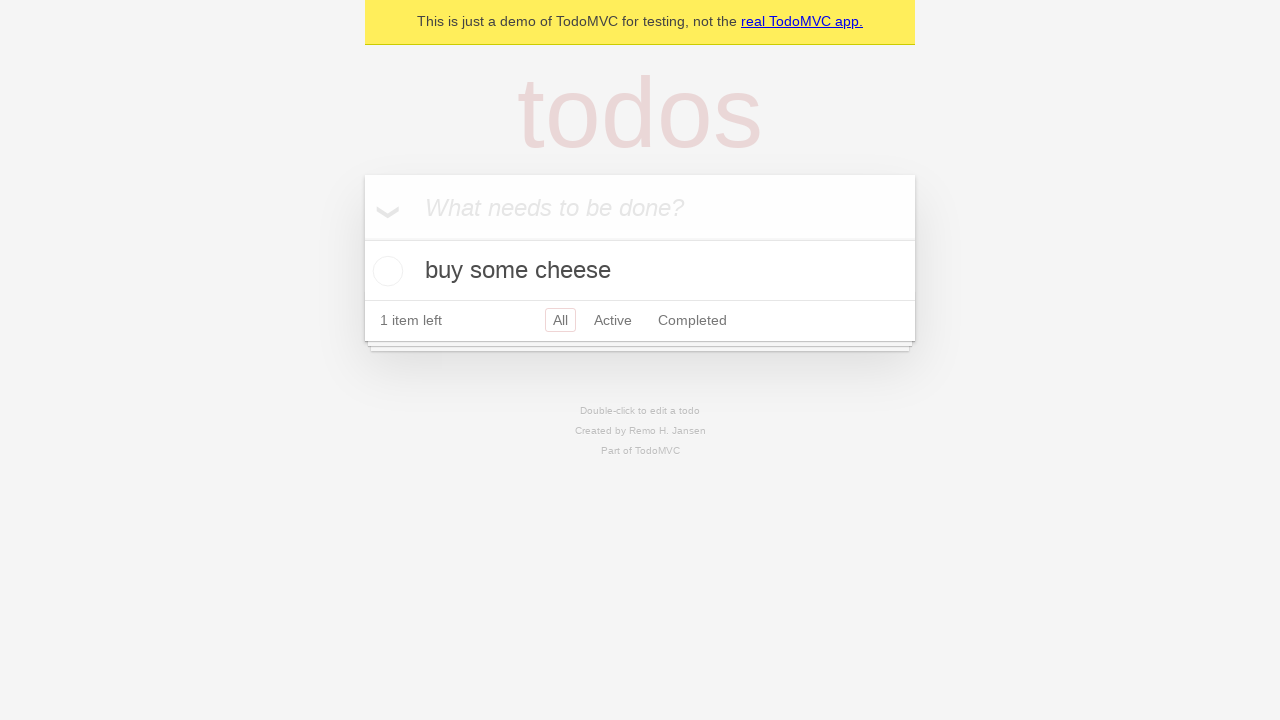

Filled todo input with 'feed the cat' on internal:attr=[placeholder="What needs to be done?"i]
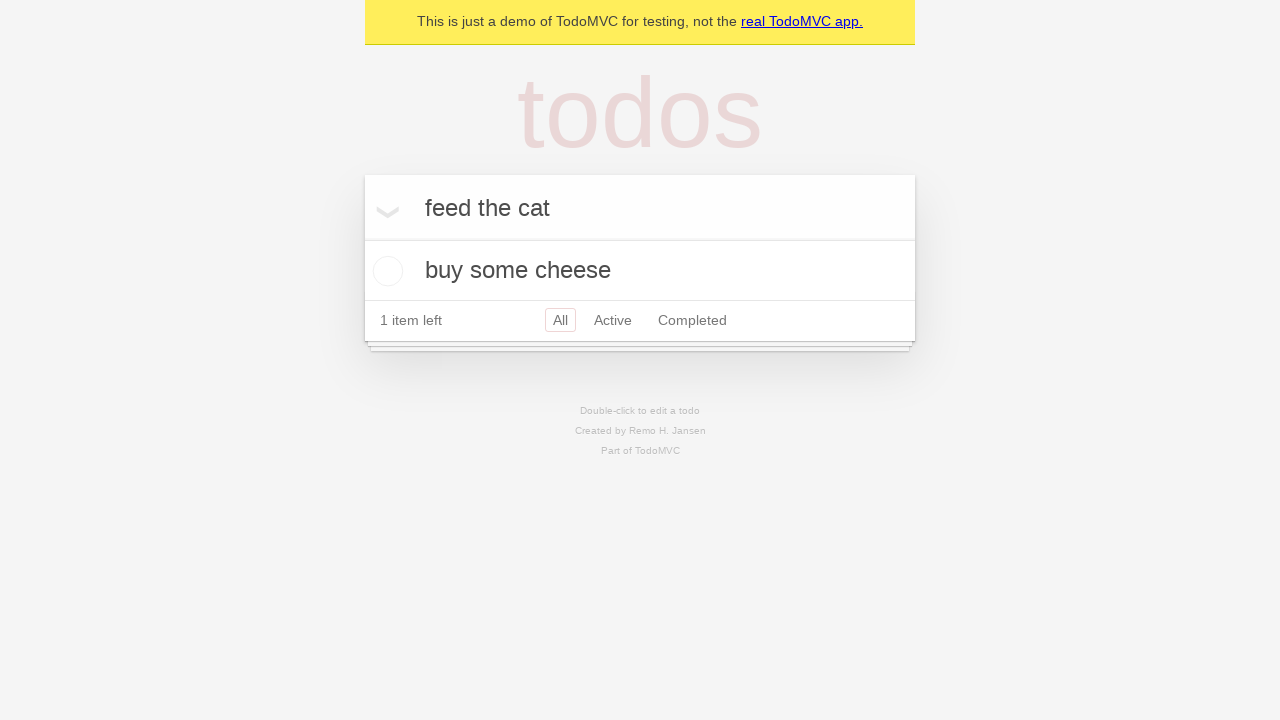

Pressed Enter to add 'feed the cat' to the list on internal:attr=[placeholder="What needs to be done?"i]
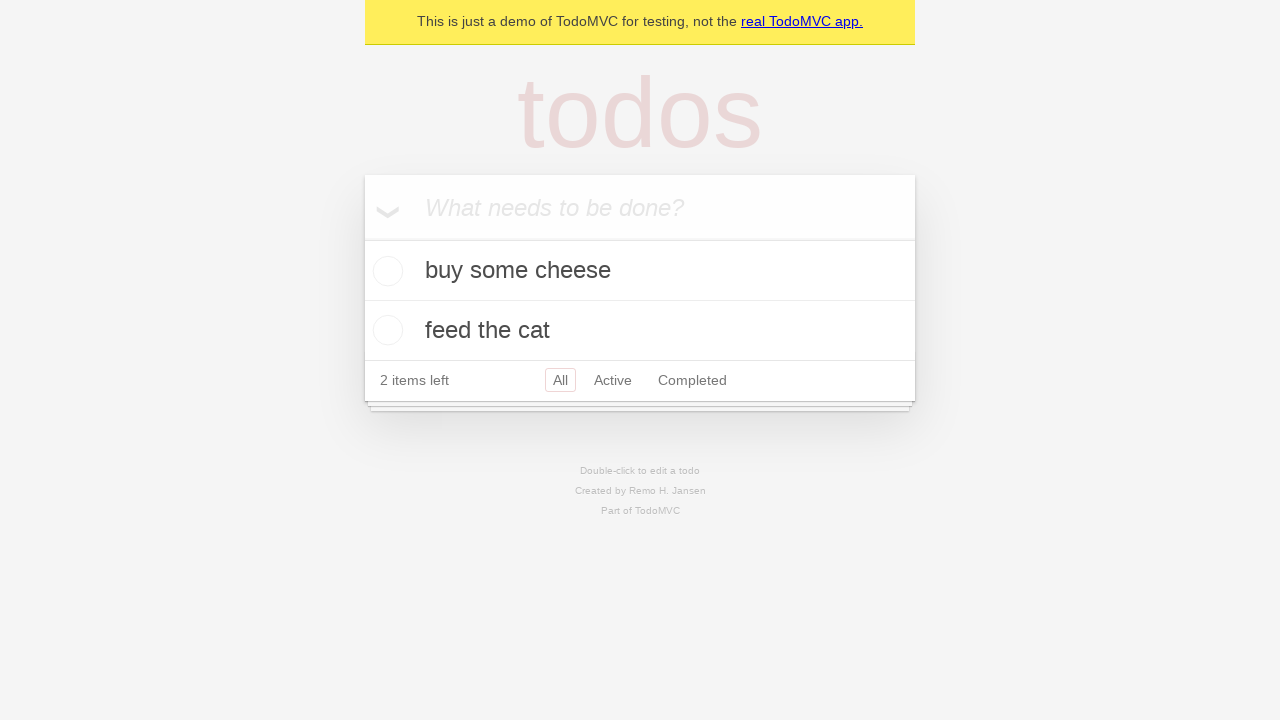

Filled todo input with 'book a doctors appointment' on internal:attr=[placeholder="What needs to be done?"i]
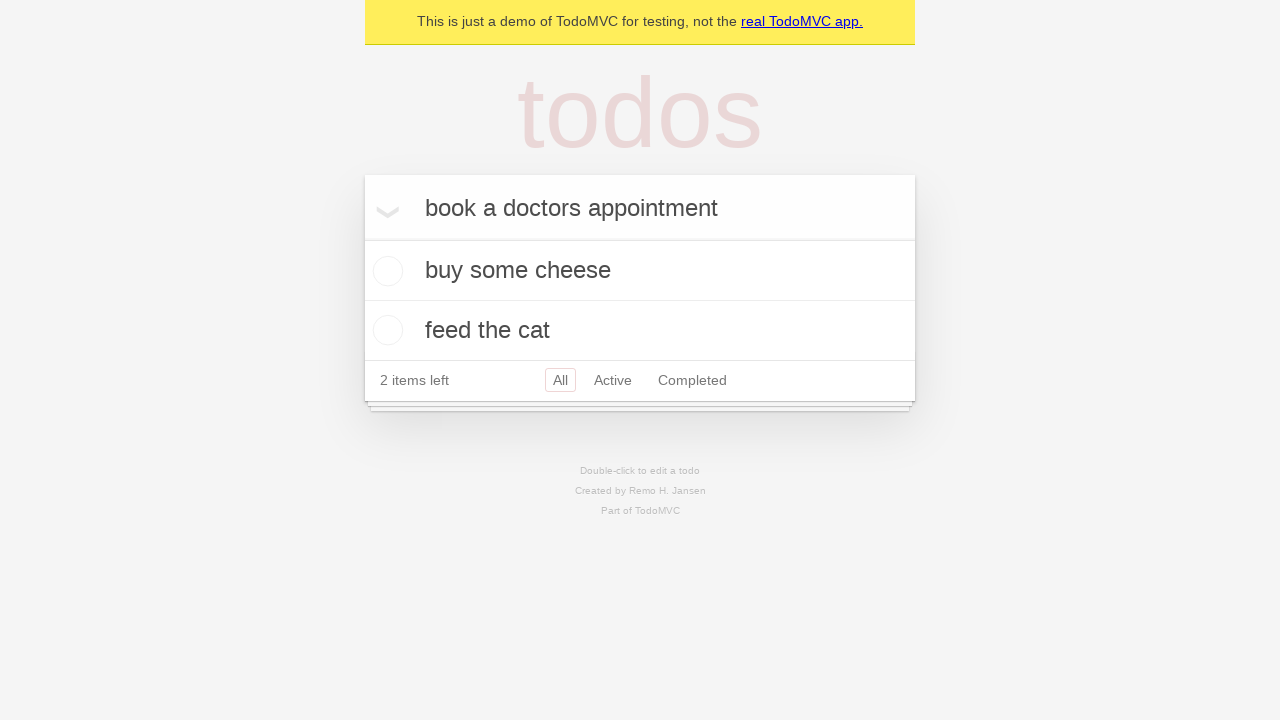

Pressed Enter to add 'book a doctors appointment' to the list on internal:attr=[placeholder="What needs to be done?"i]
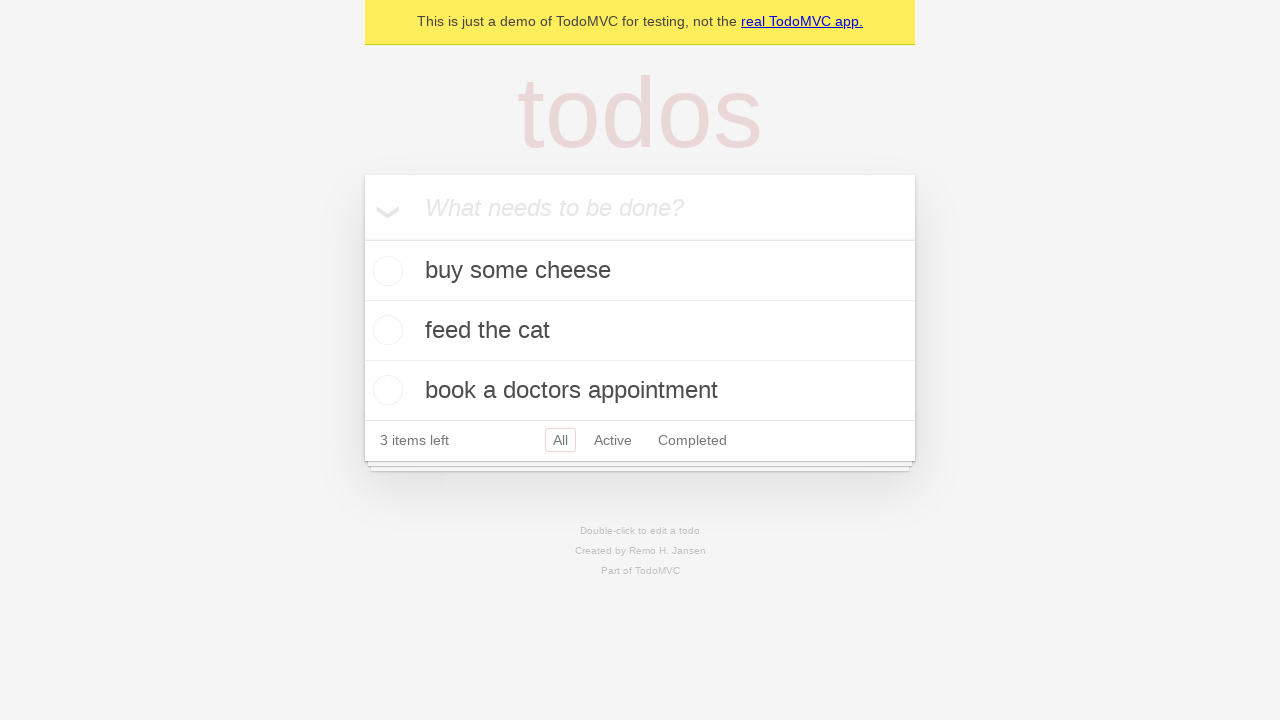

Waited for all 3 todos to be added to the DOM
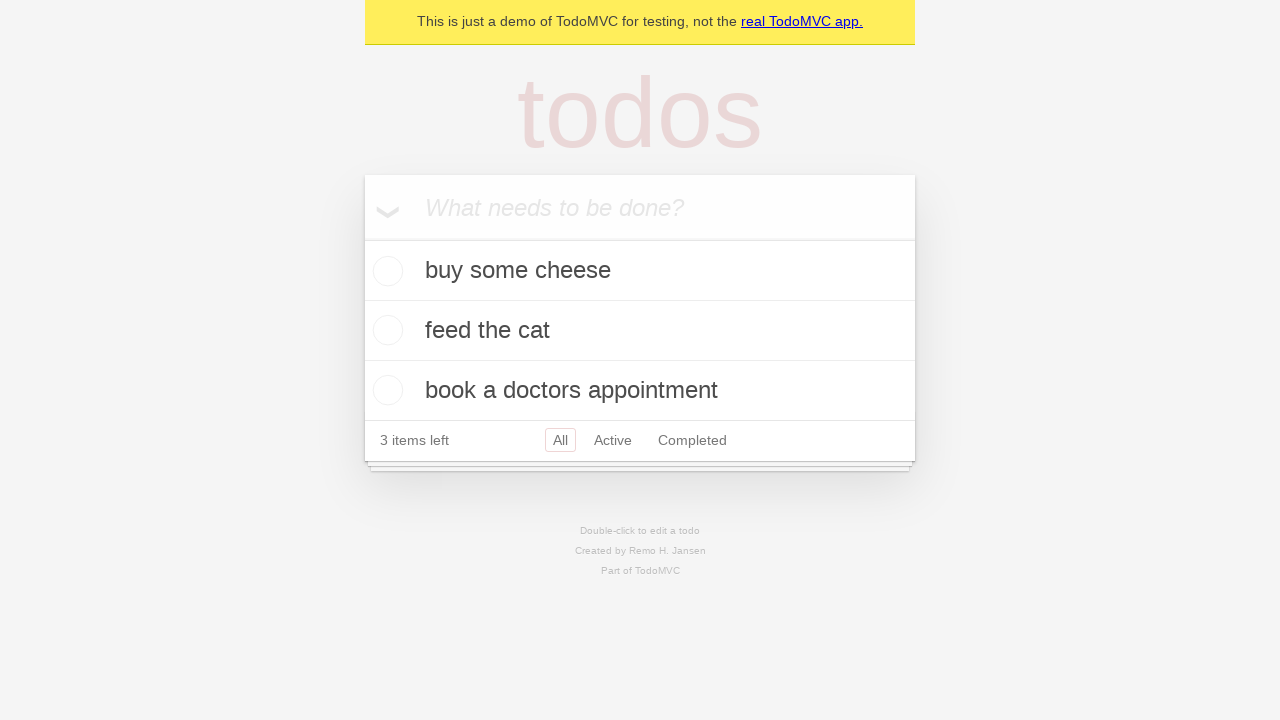

Checked the 'Mark all as complete' checkbox at (362, 238) on internal:label="Mark all as complete"i
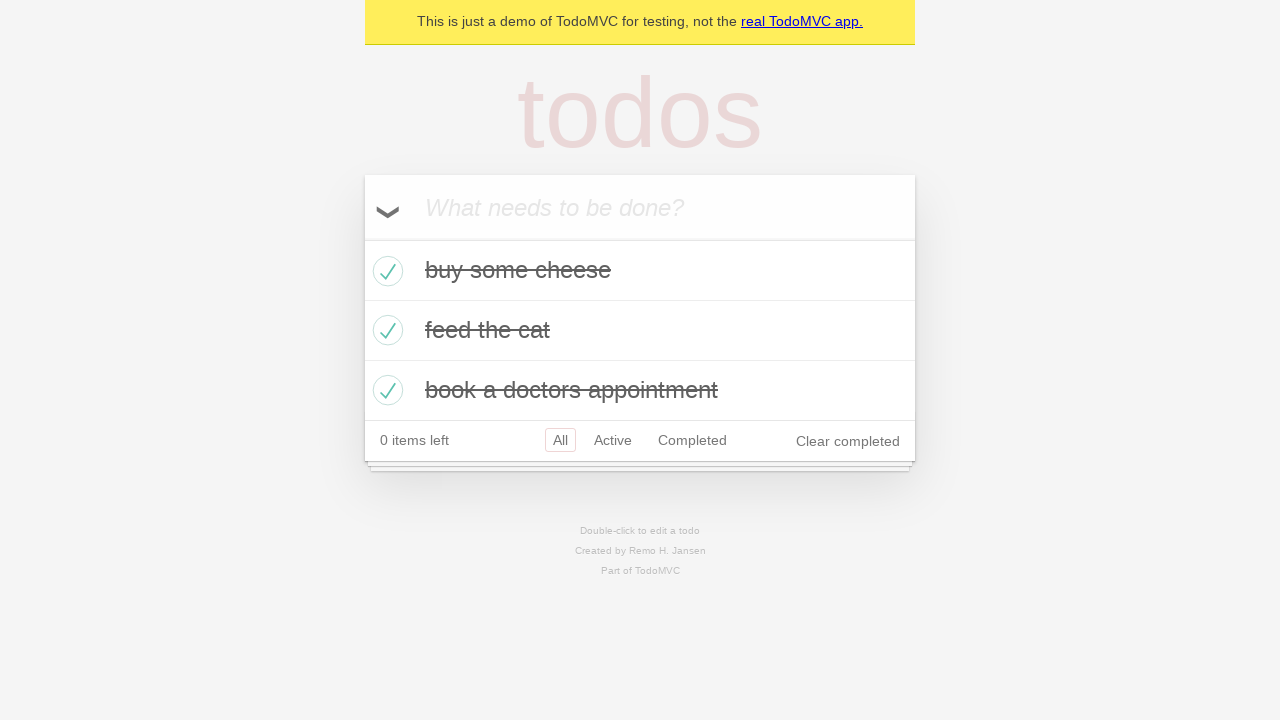

Unchecked the first todo item at (385, 271) on internal:testid=[data-testid="todo-item"s] >> nth=0 >> internal:role=checkbox
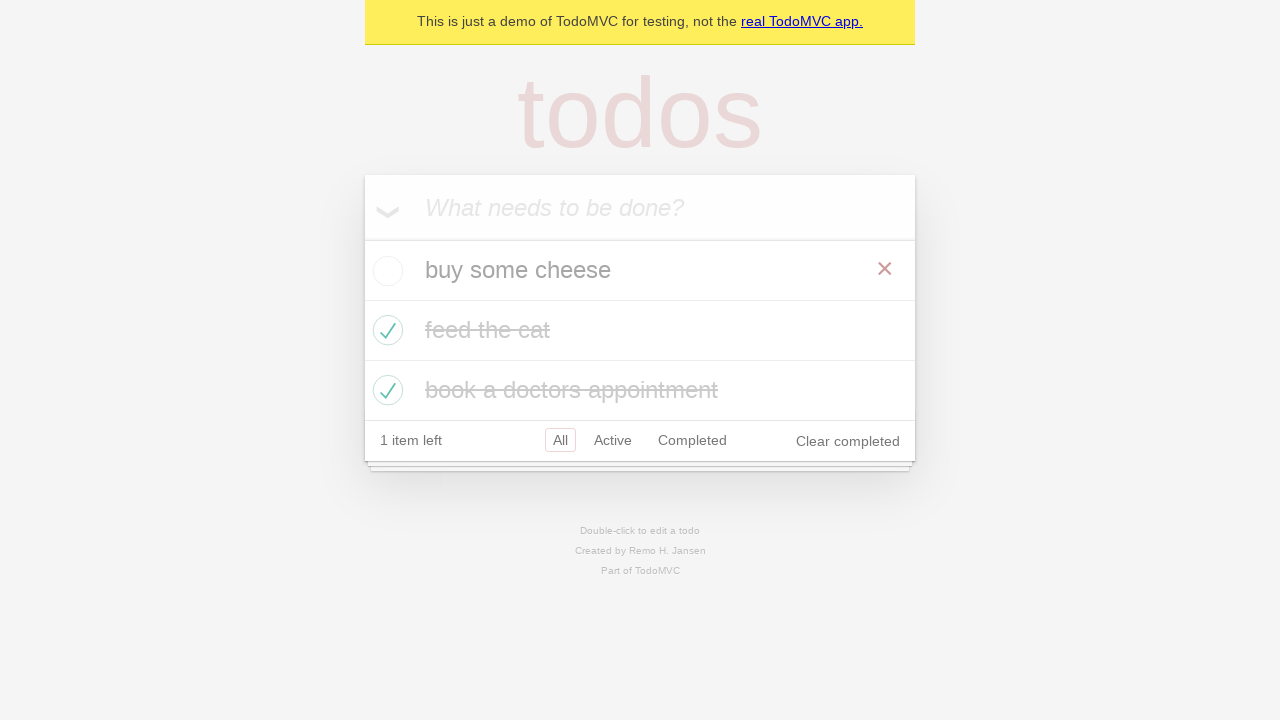

Re-checked the first todo item at (385, 271) on internal:testid=[data-testid="todo-item"s] >> nth=0 >> internal:role=checkbox
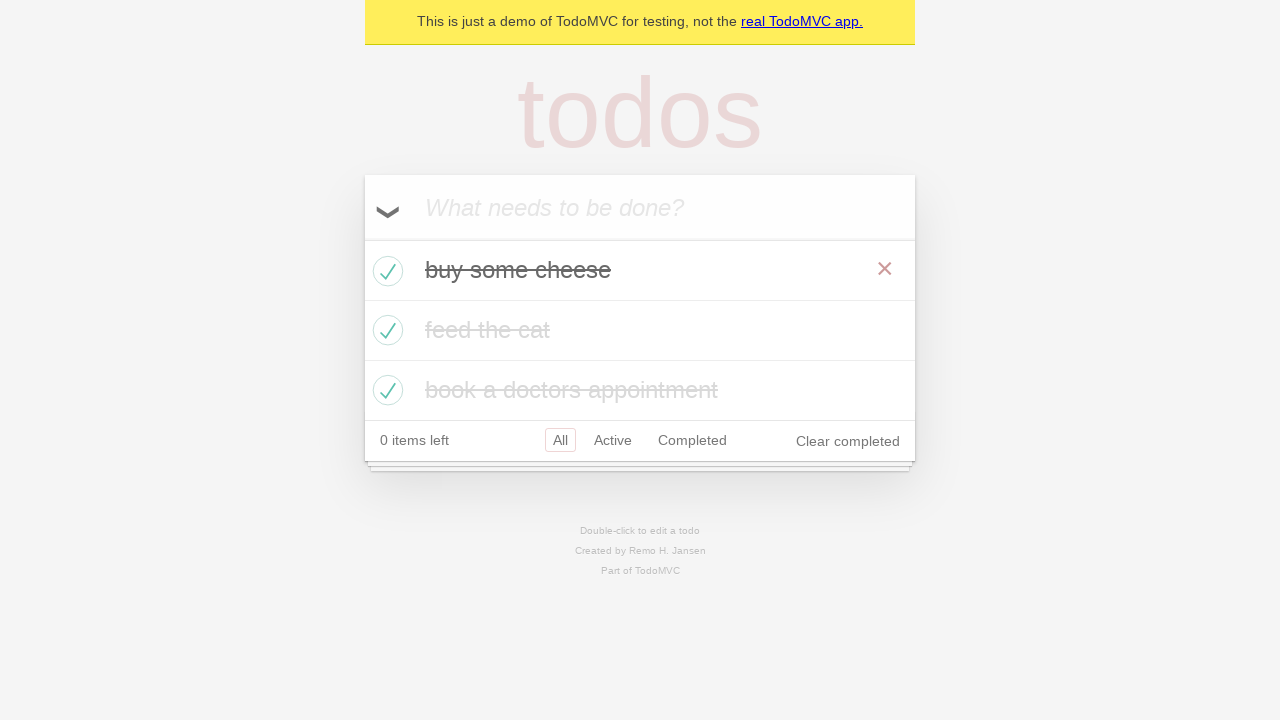

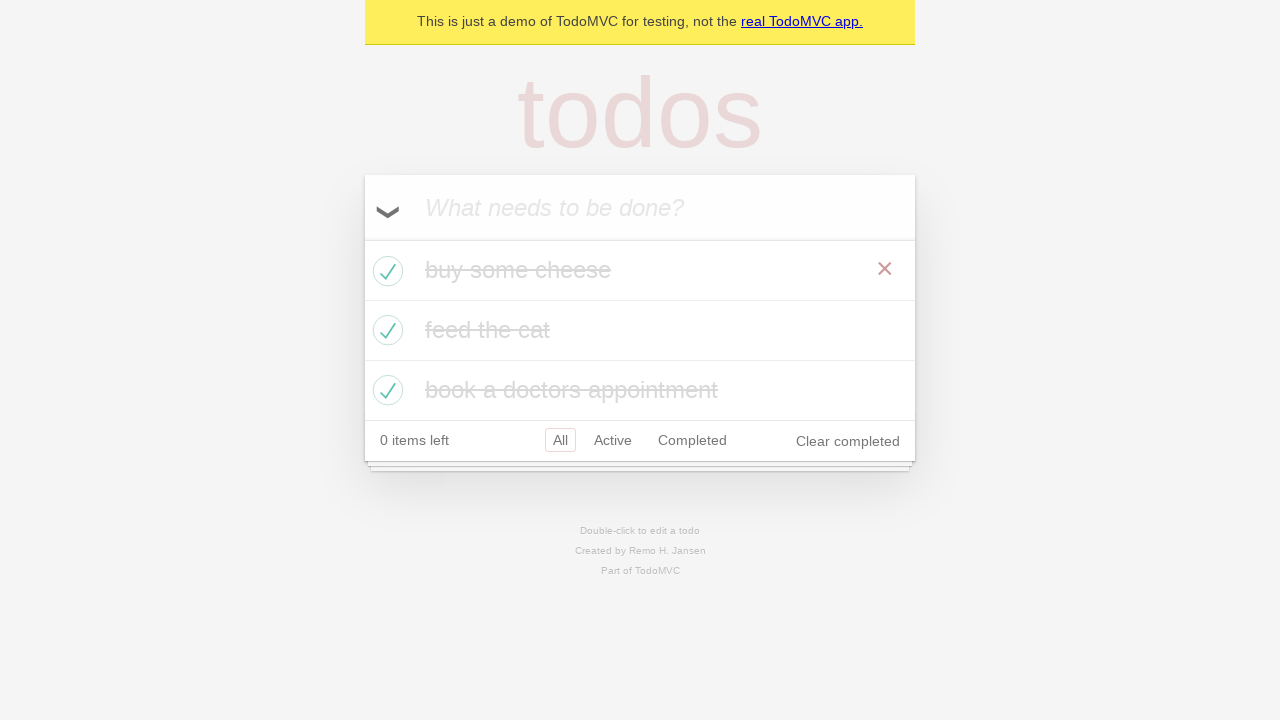